Tests JavaScript prompt alert functionality by interacting with a prompt dialog in an iframe, entering text, and accepting it

Starting URL: https://www.w3schools.com/js/tryit.asp?filename=tryjs_prompt

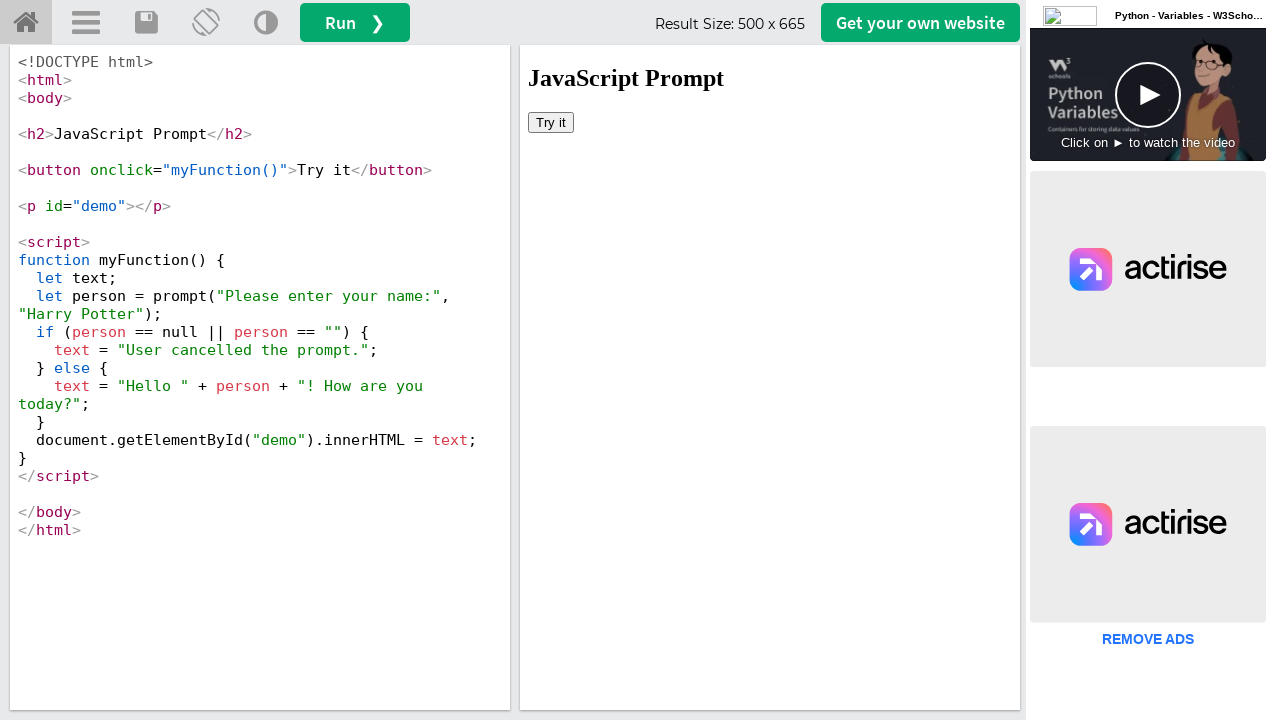

Located iframe with ID 'iframeResult' containing the demo
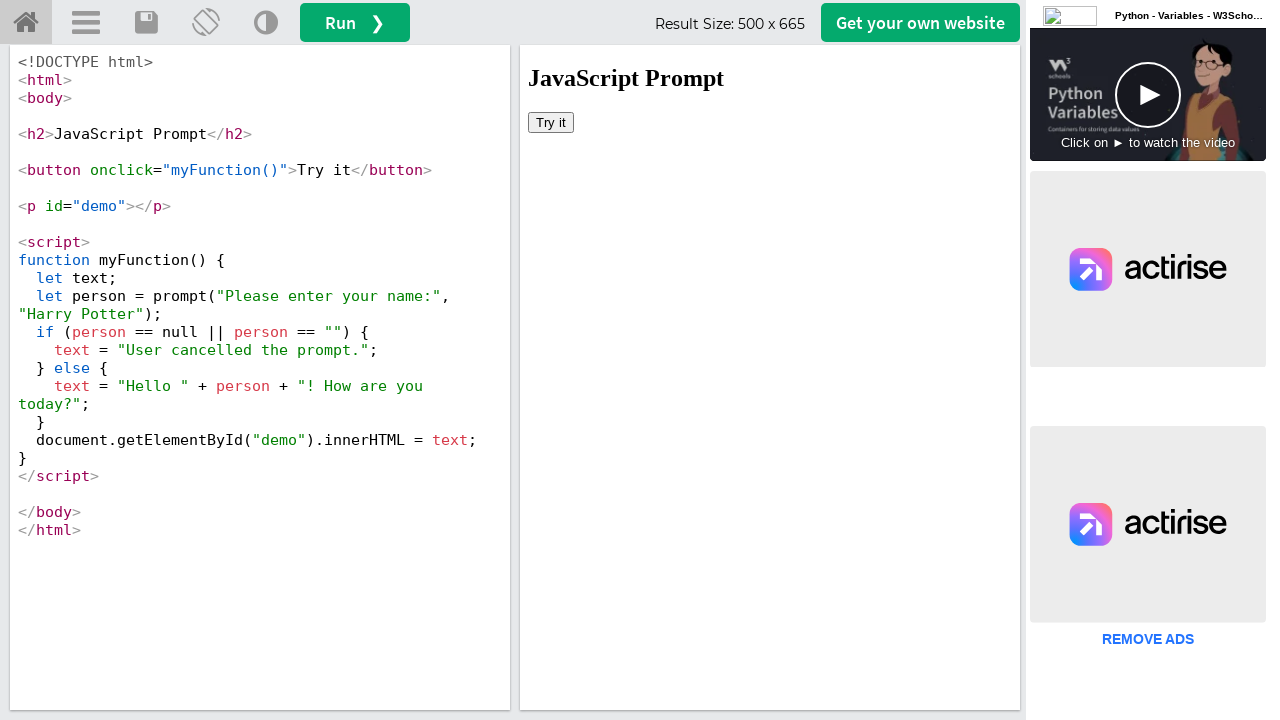

Clicked 'Try it' button to trigger JavaScript prompt dialog at (551, 122) on iframe#iframeResult >> internal:control=enter-frame >> button:has-text('Try it')
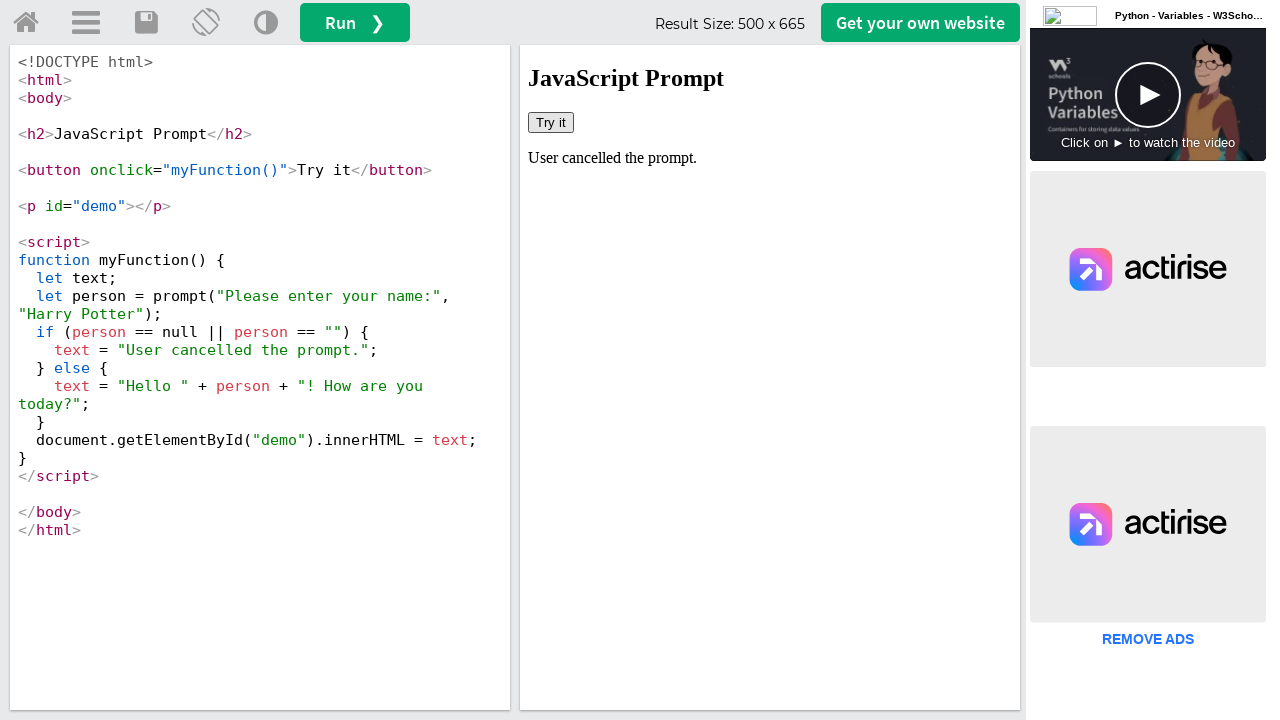

Set up dialog handler to accept prompt with text 'Archana'
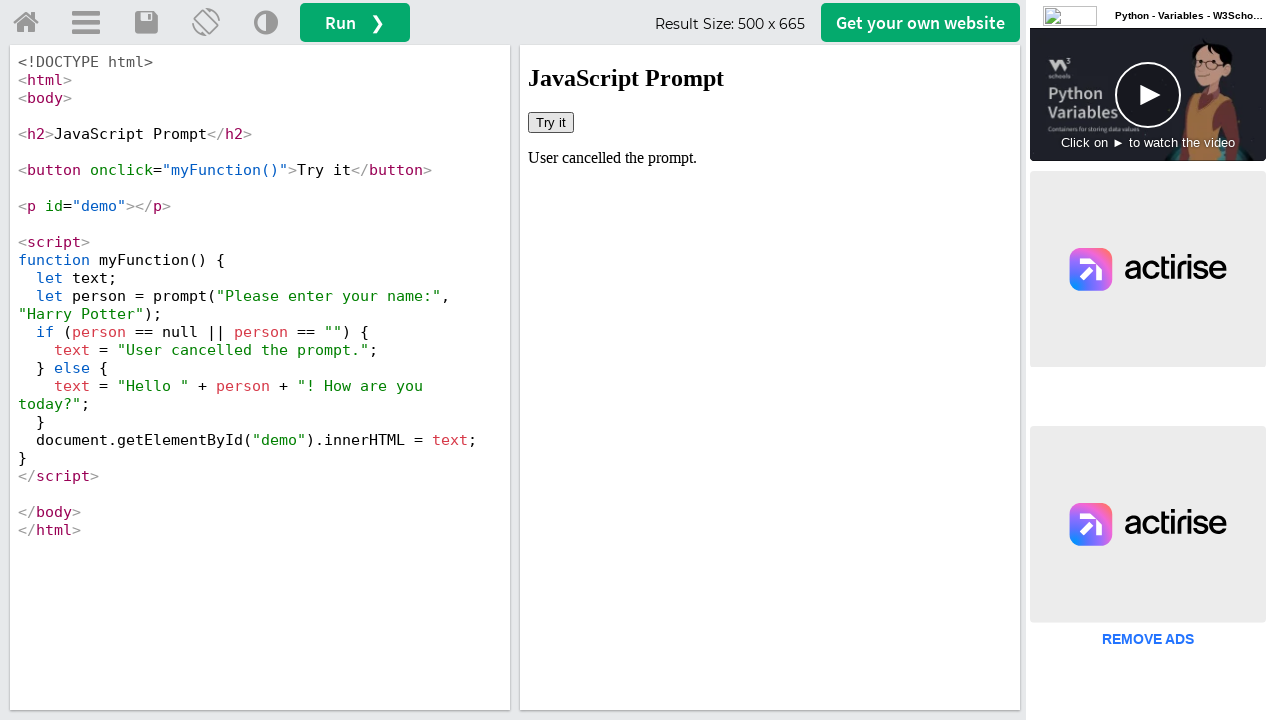

Verified result is displayed in #demo element after accepting prompt
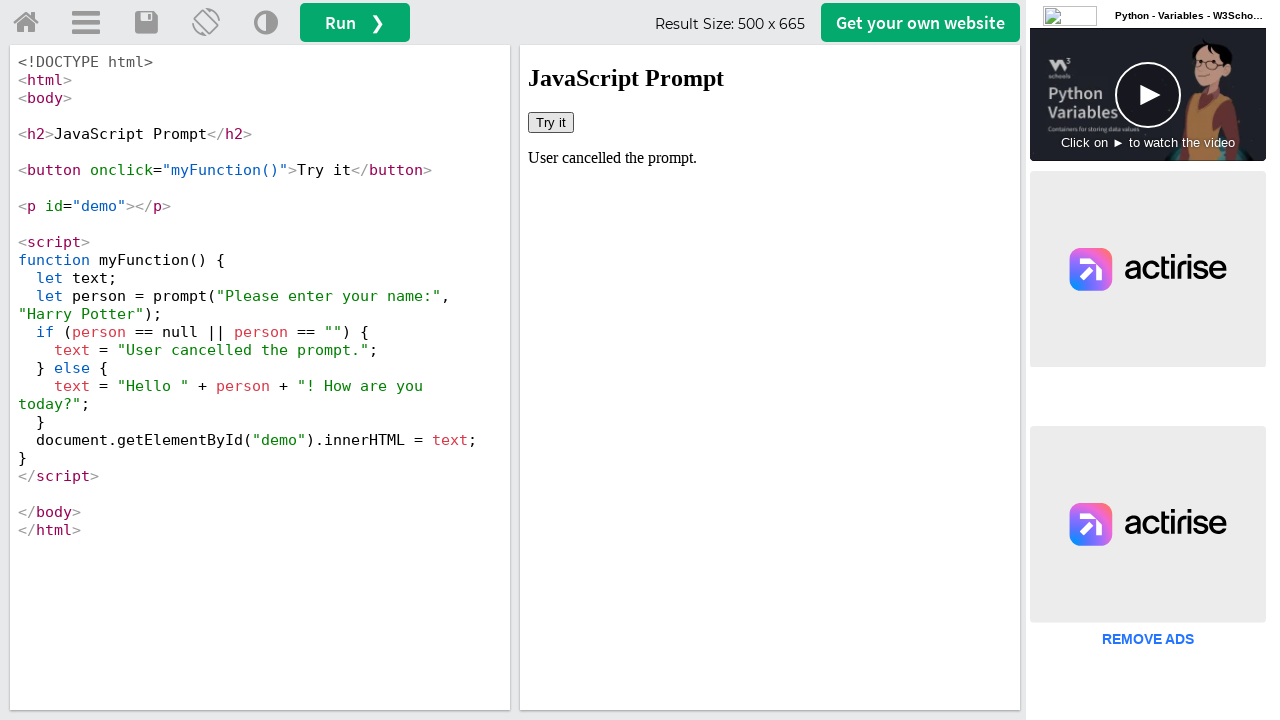

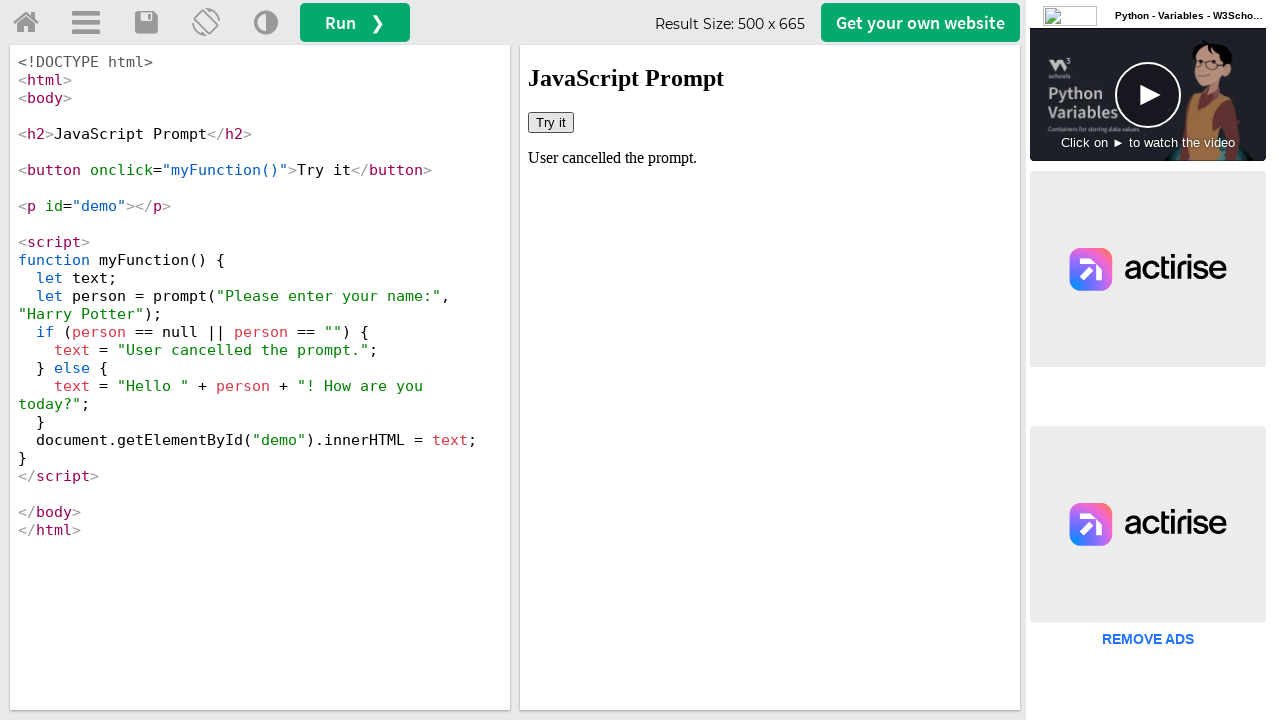